Tests navigation through customer reviews using next and previous arrow buttons

Starting URL: https://neets.netlify.app/cart

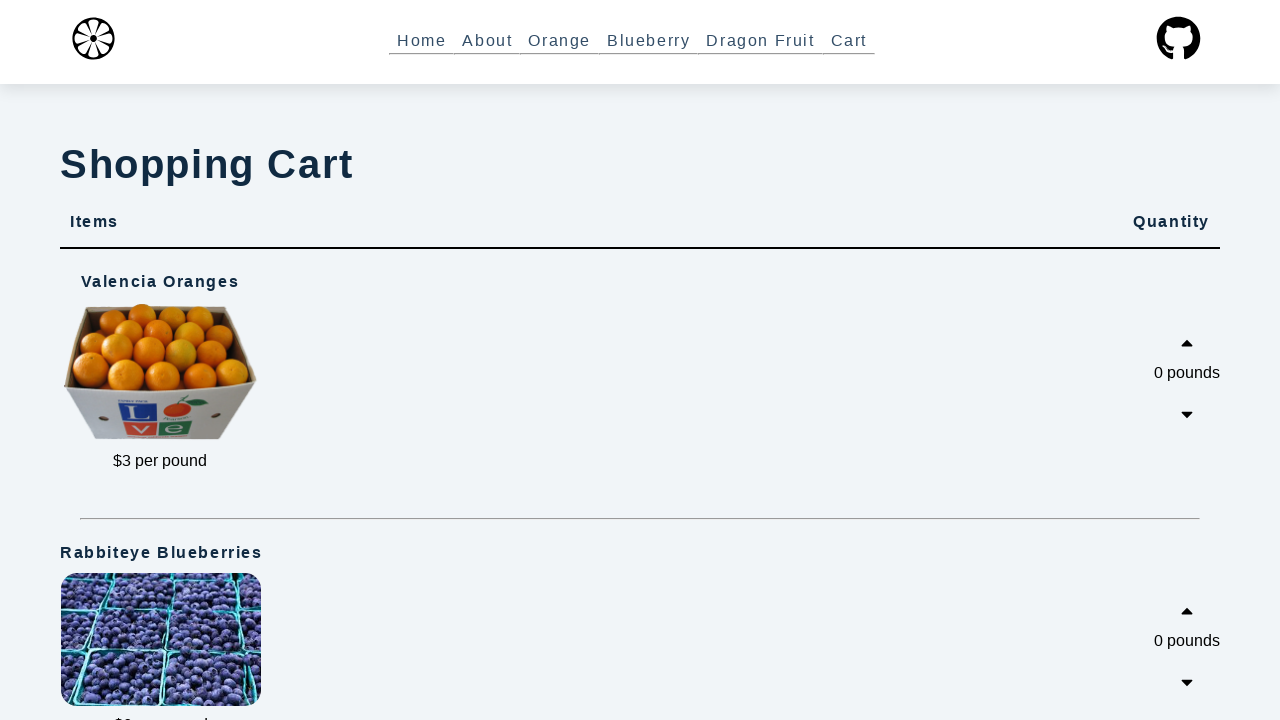

Located next arrow button for customer reviews
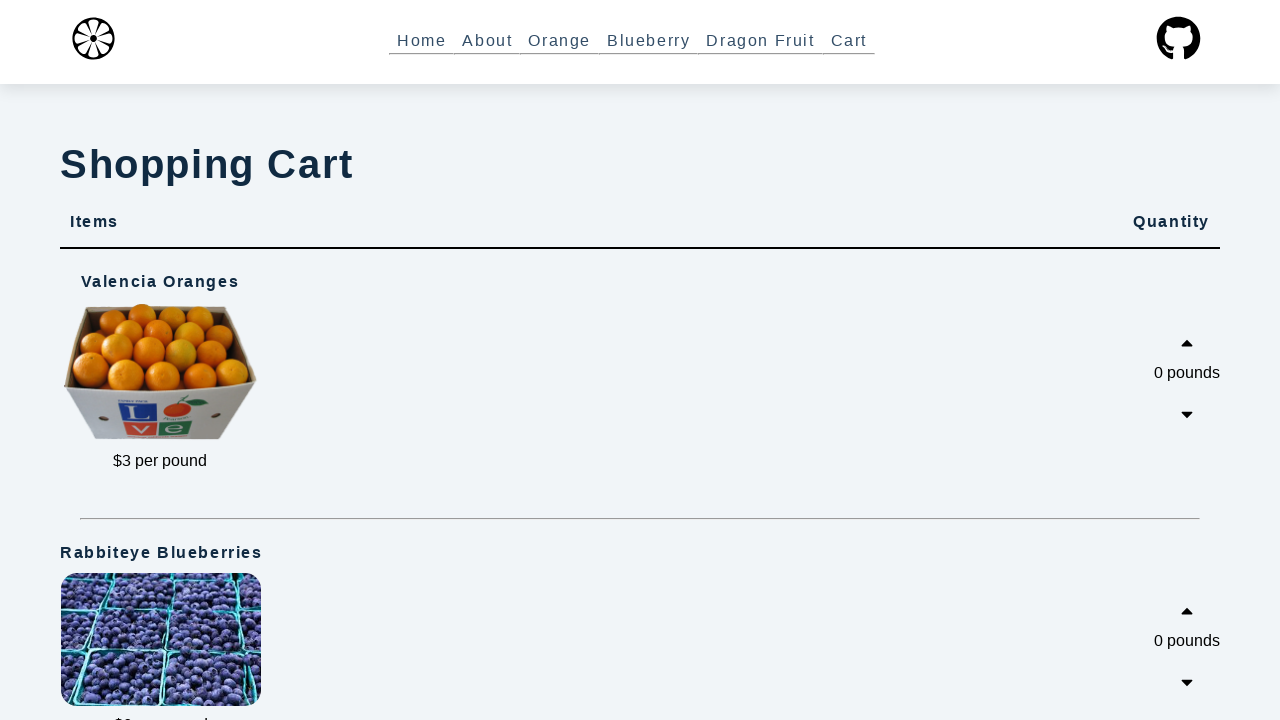

Located current customer name element
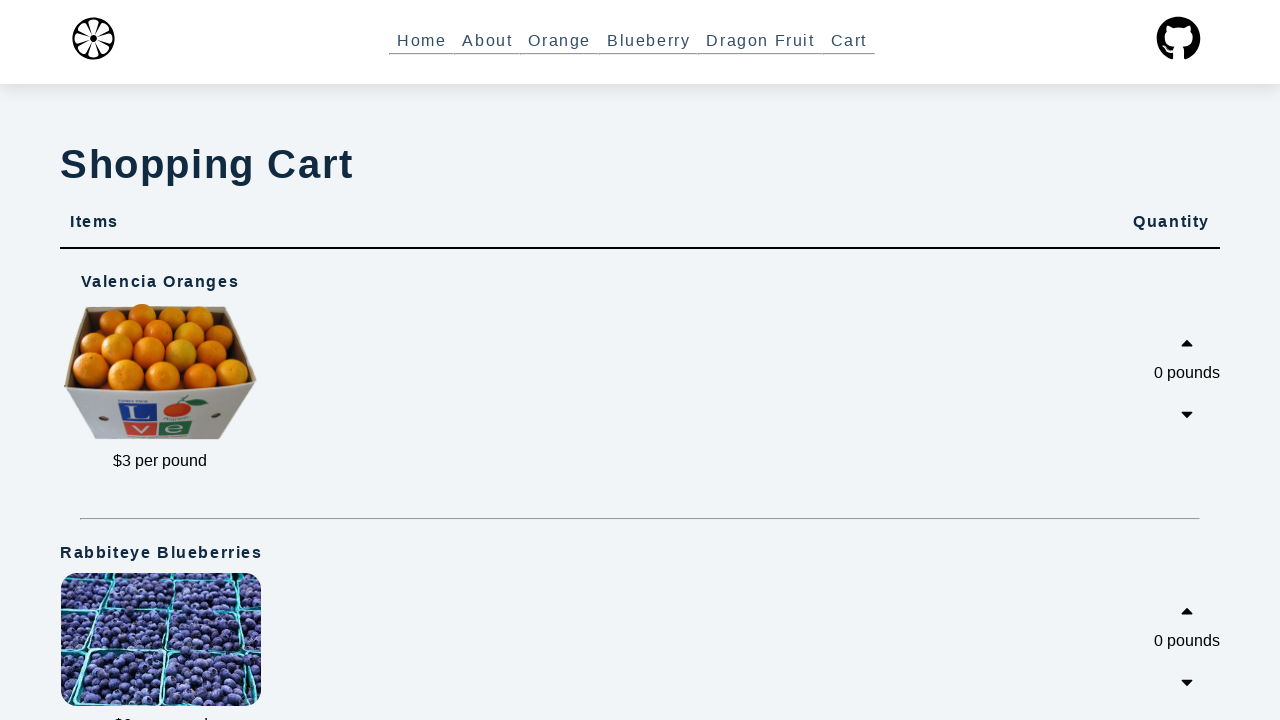

Captured initial customer name: Pedro Pascal
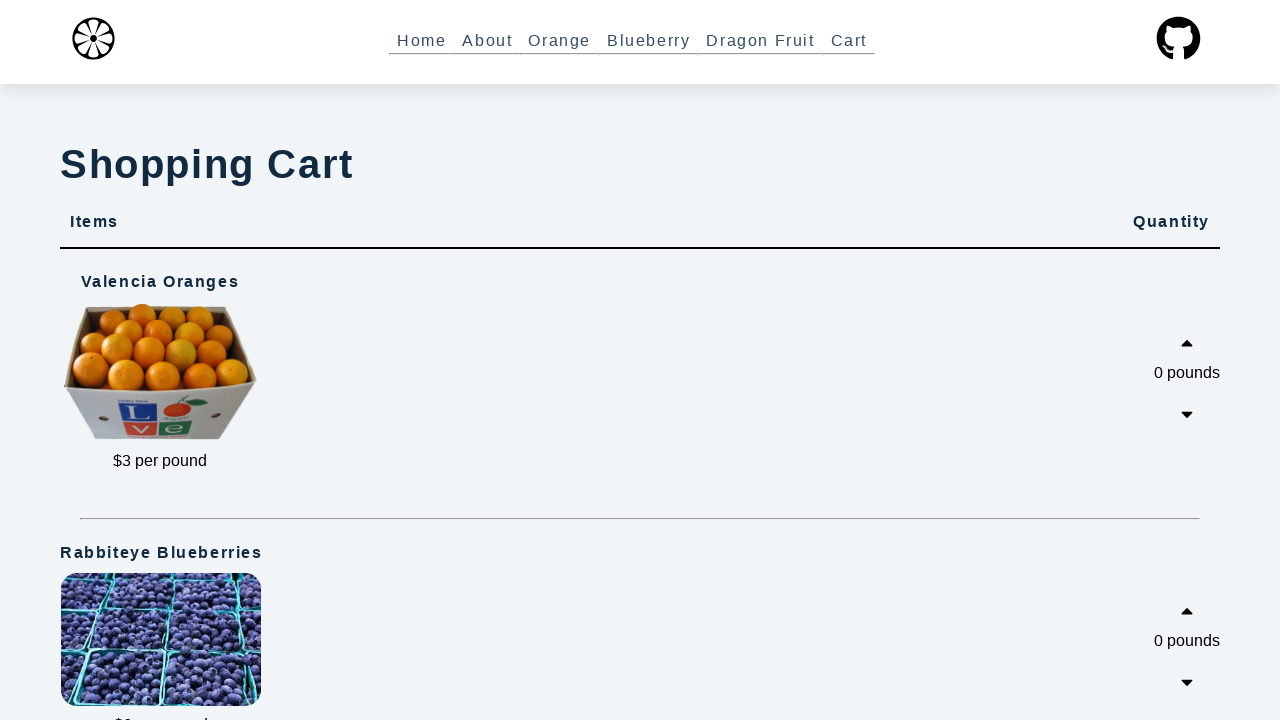

Clicked next arrow button to navigate to next review at (674, 361) on xpath=//*[@id='root']/section[1]/div/div[7]/div[2]/div/button[2]
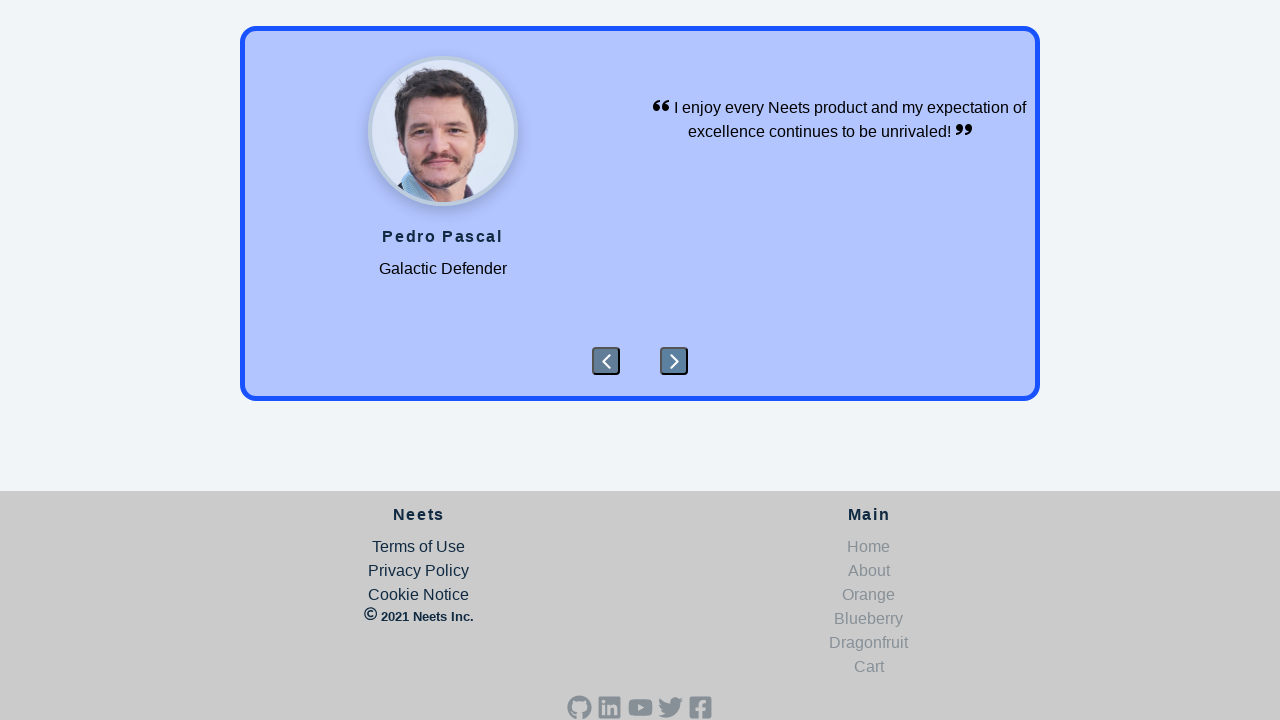

Waited 1000ms for review transition animation
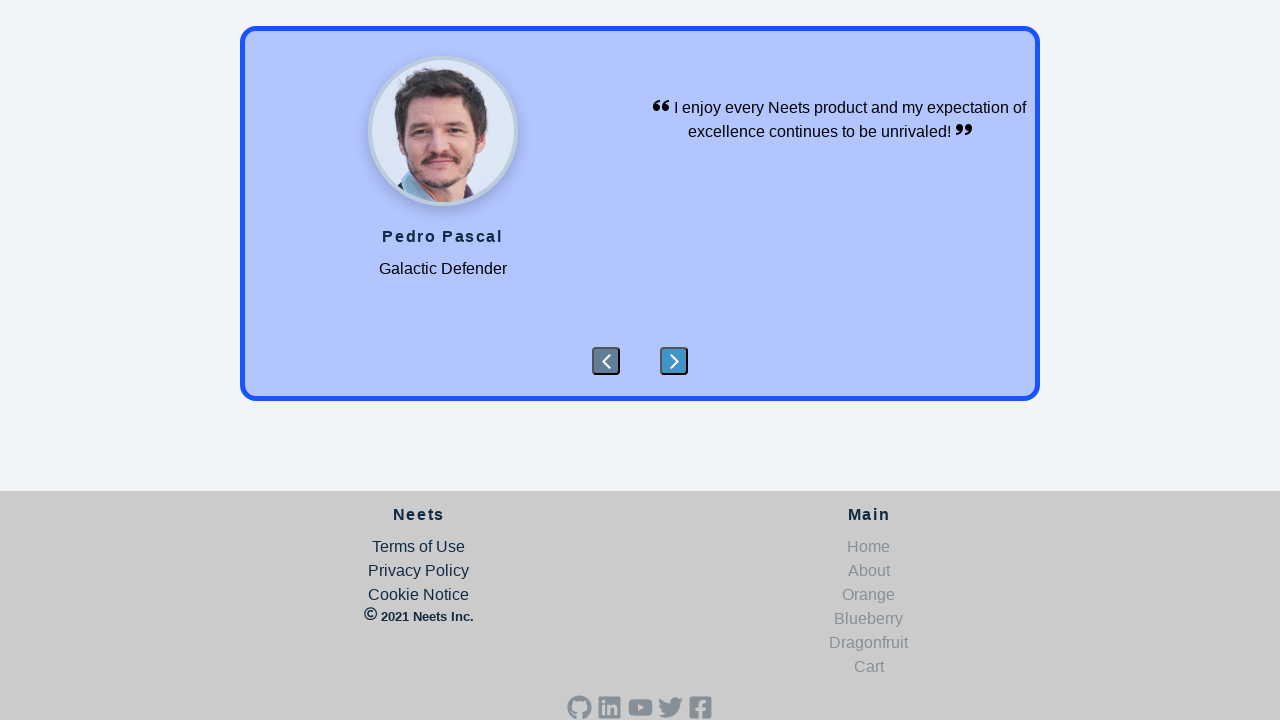

Located new customer name element after navigation
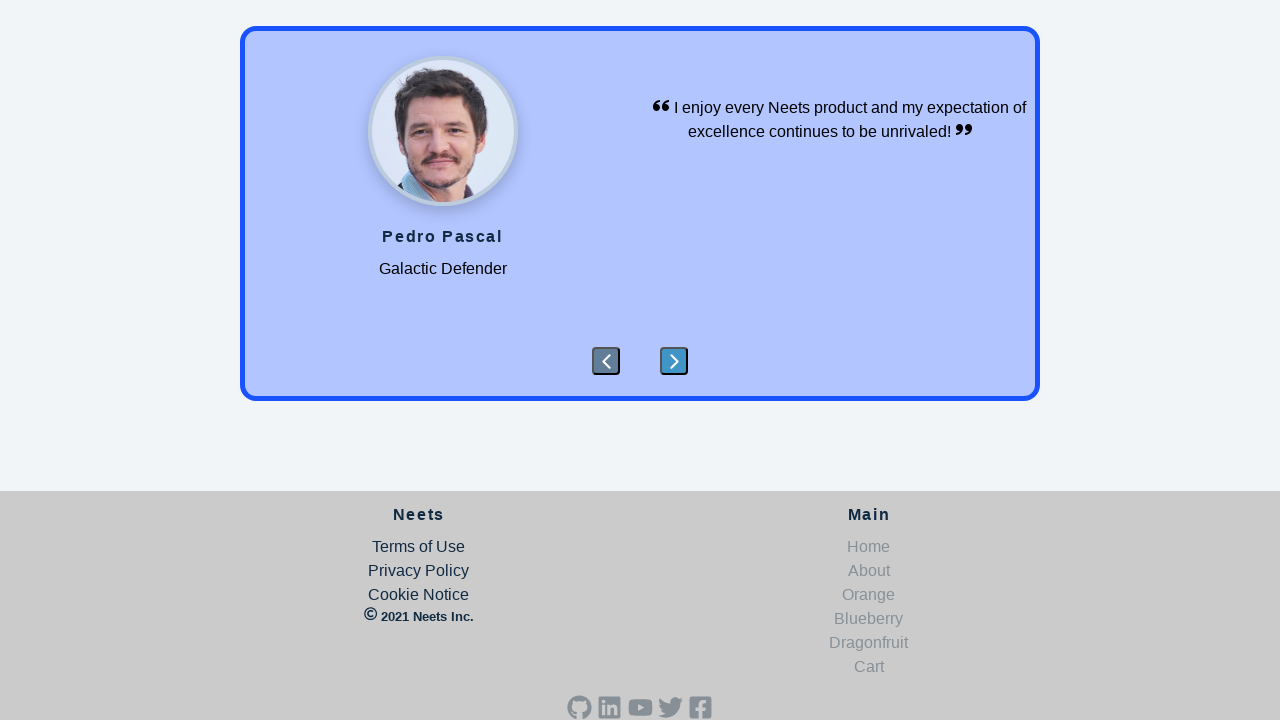

Captured new customer name: Salma Hayak
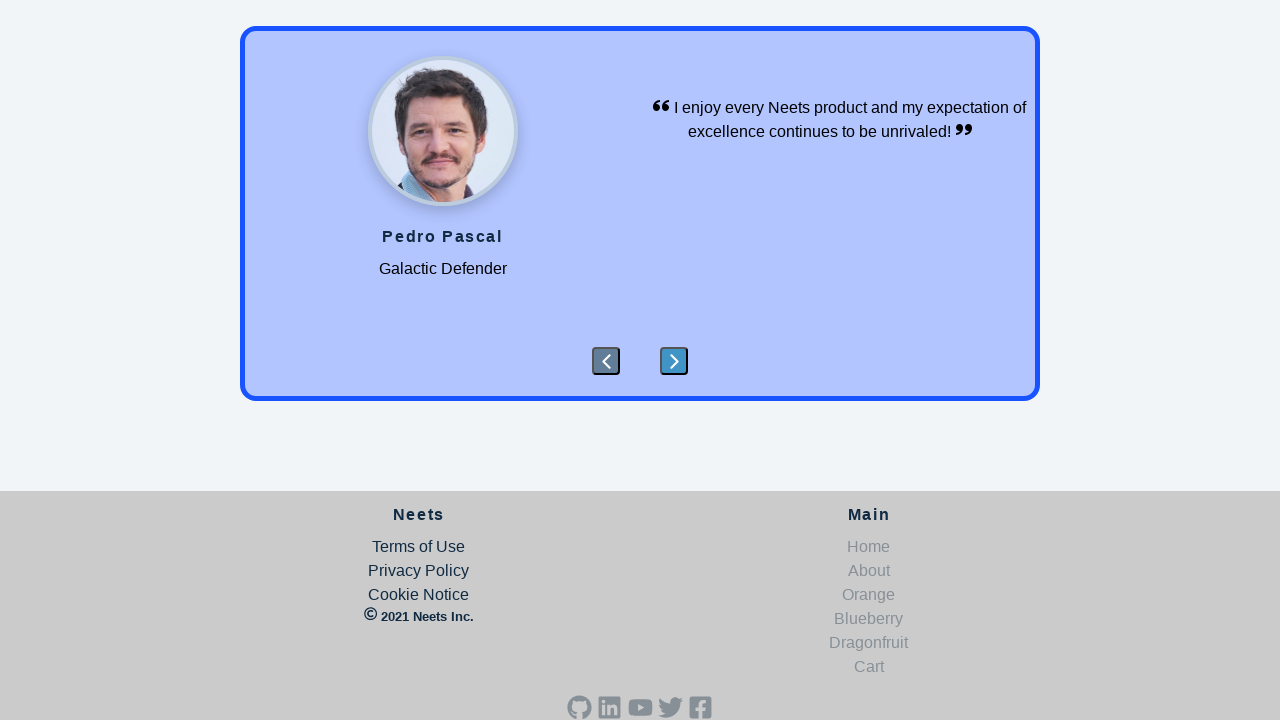

Verified that customer review changed after clicking next arrow
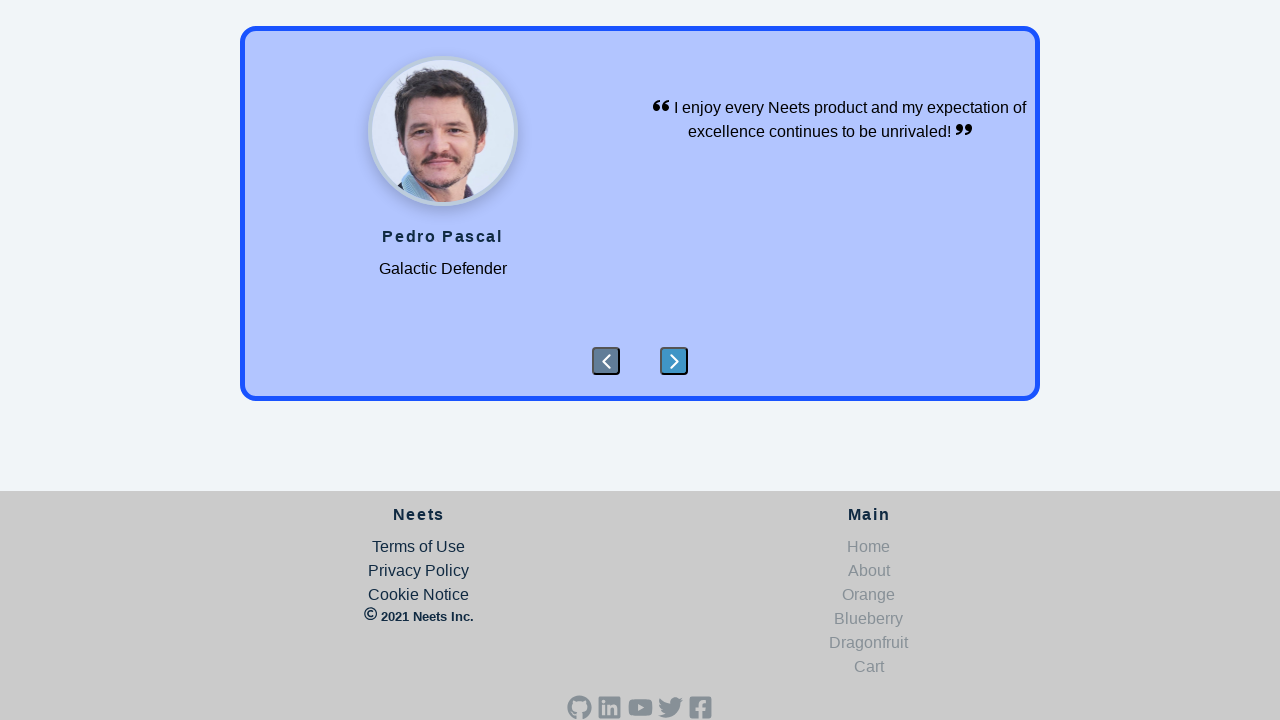

Located previous arrow button for customer reviews
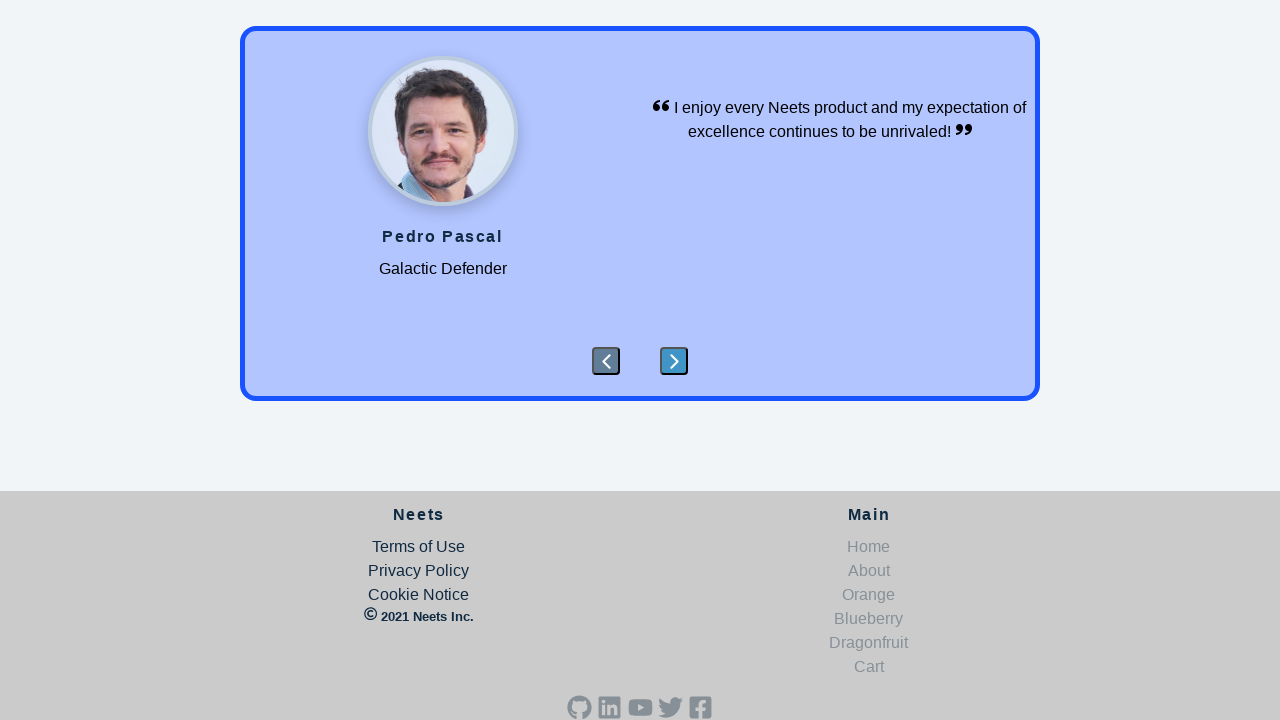

Located current customer name element
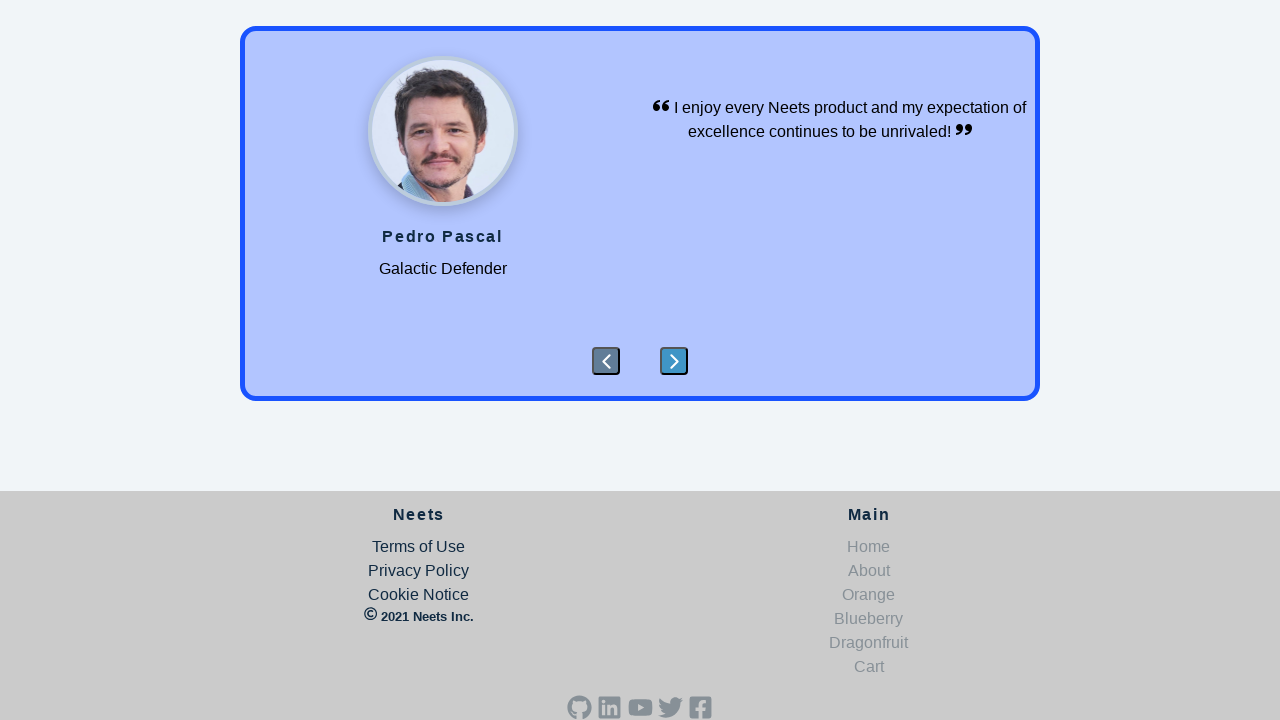

Captured current customer name before clicking previous: Salma Hayak
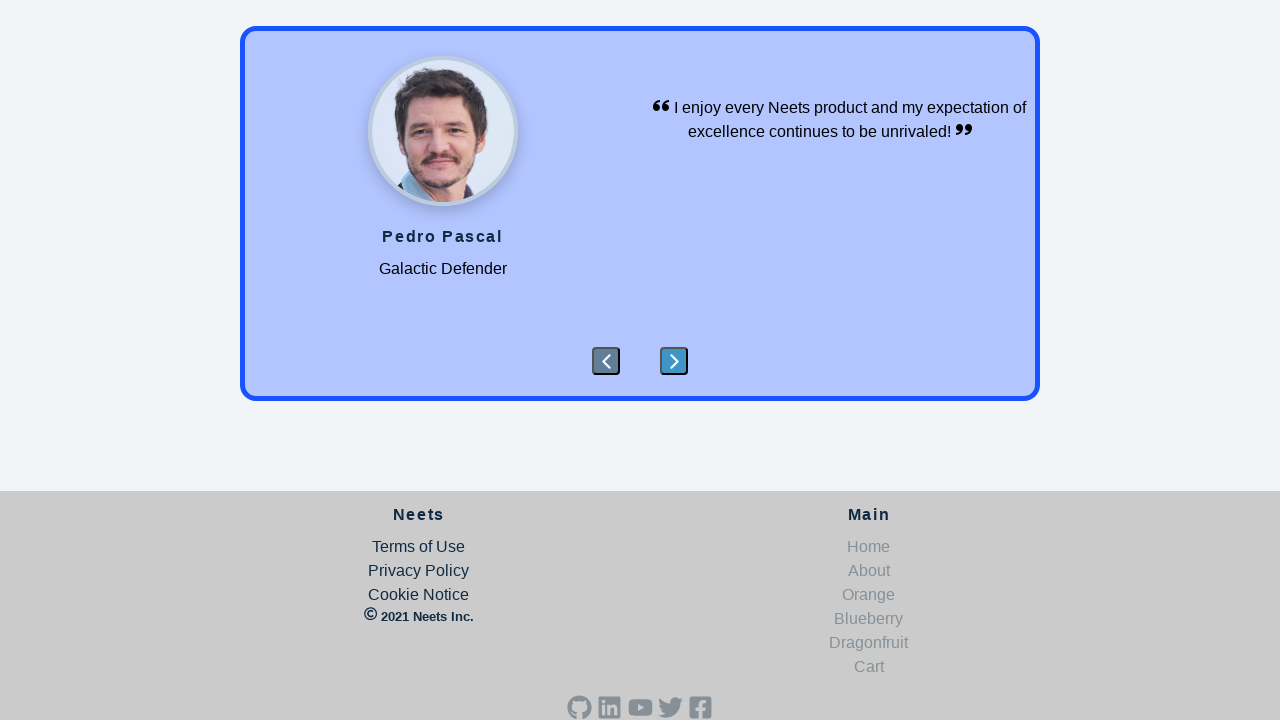

Clicked previous arrow button to navigate to previous review at (606, 361) on xpath=//*[@id='root']/section[1]/div/div[7]/div[2]/div/button[1]
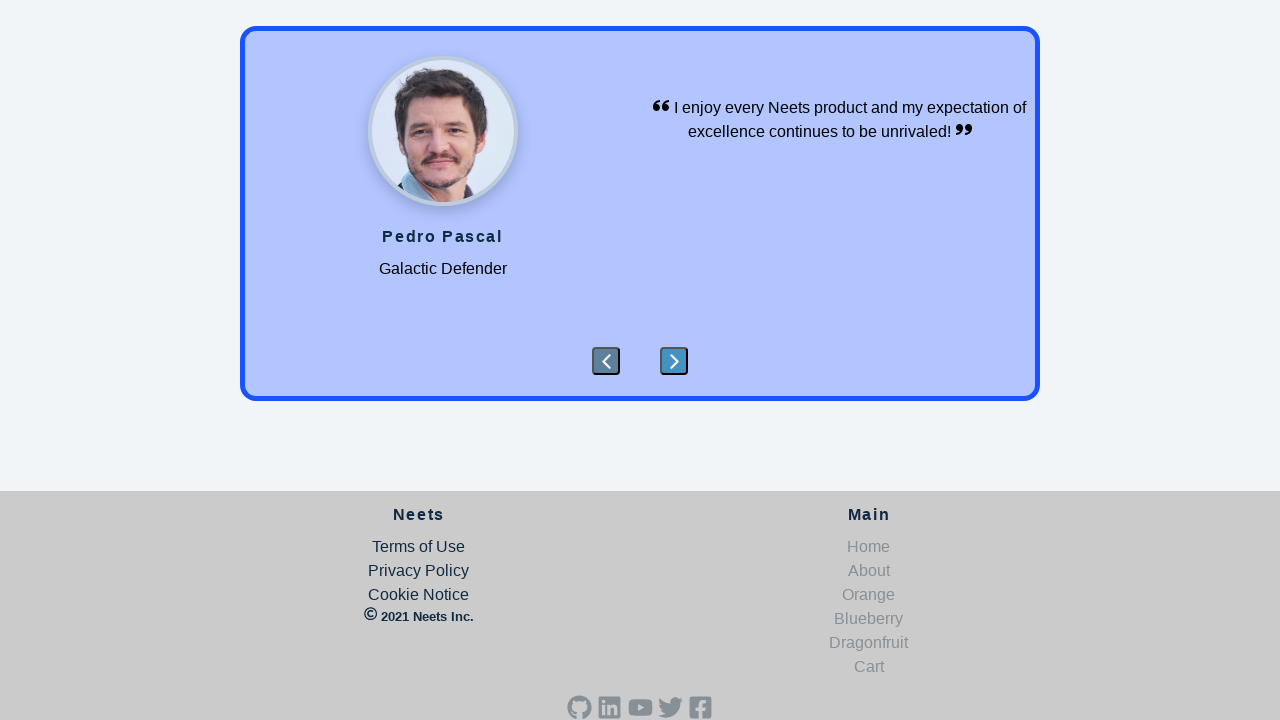

Waited 1000ms for review transition animation
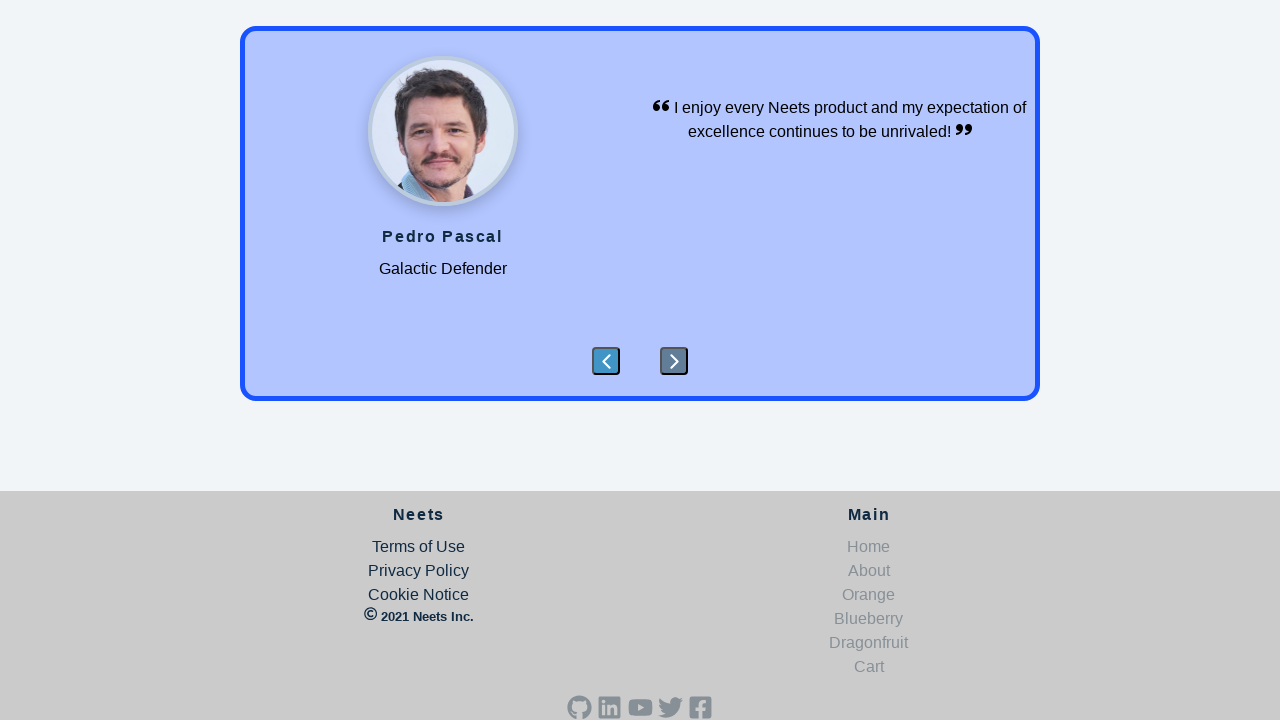

Located customer name element after navigating back
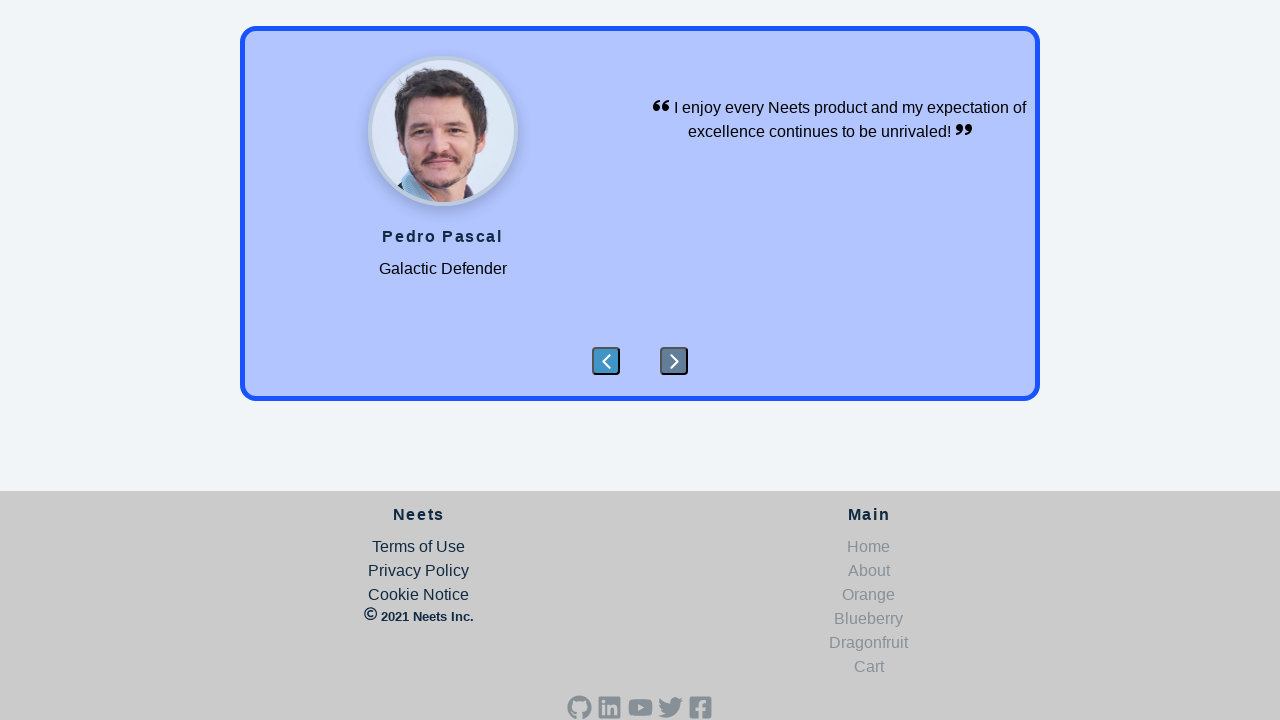

Captured customer name after clicking previous: Pedro Pascal
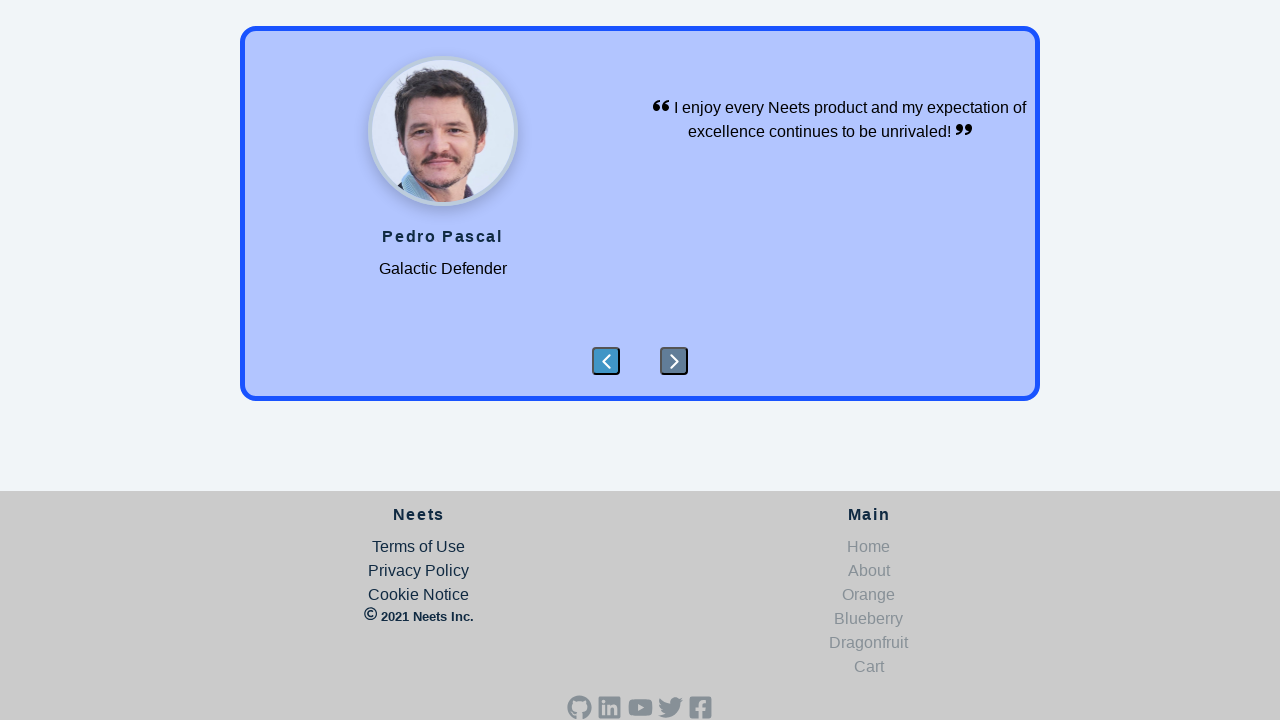

Verified that customer review changed back after clicking previous arrow
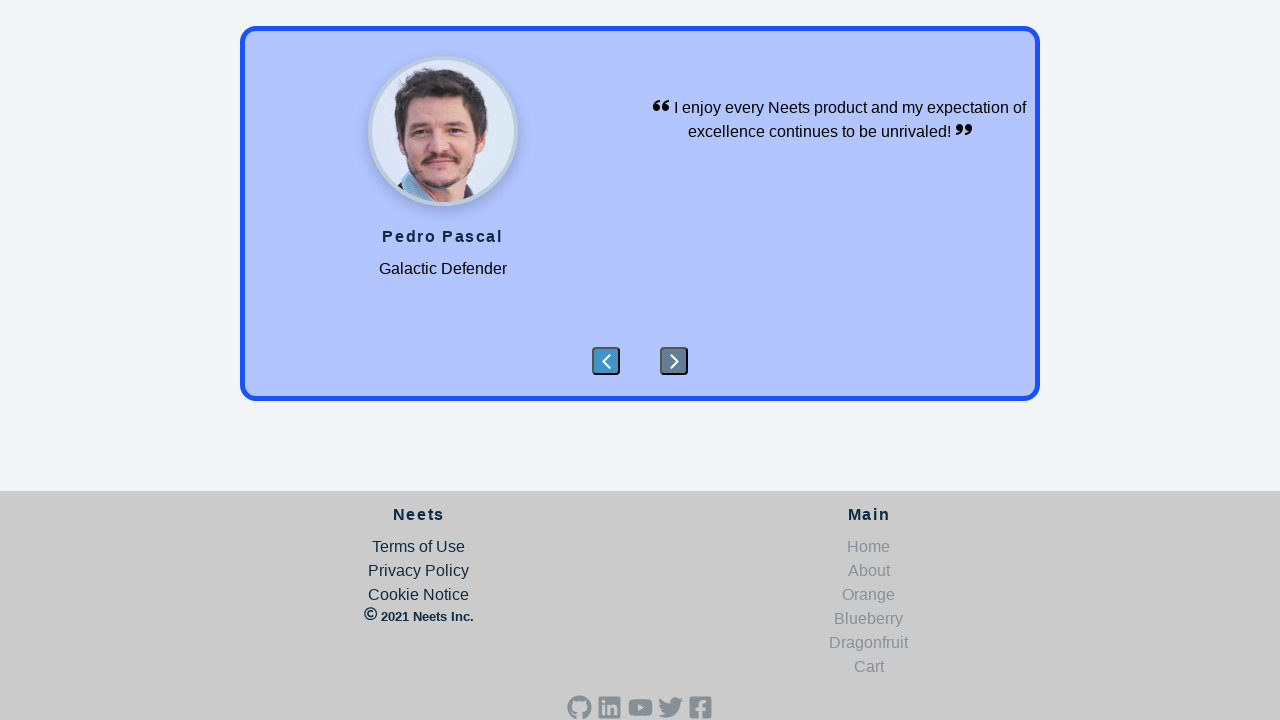

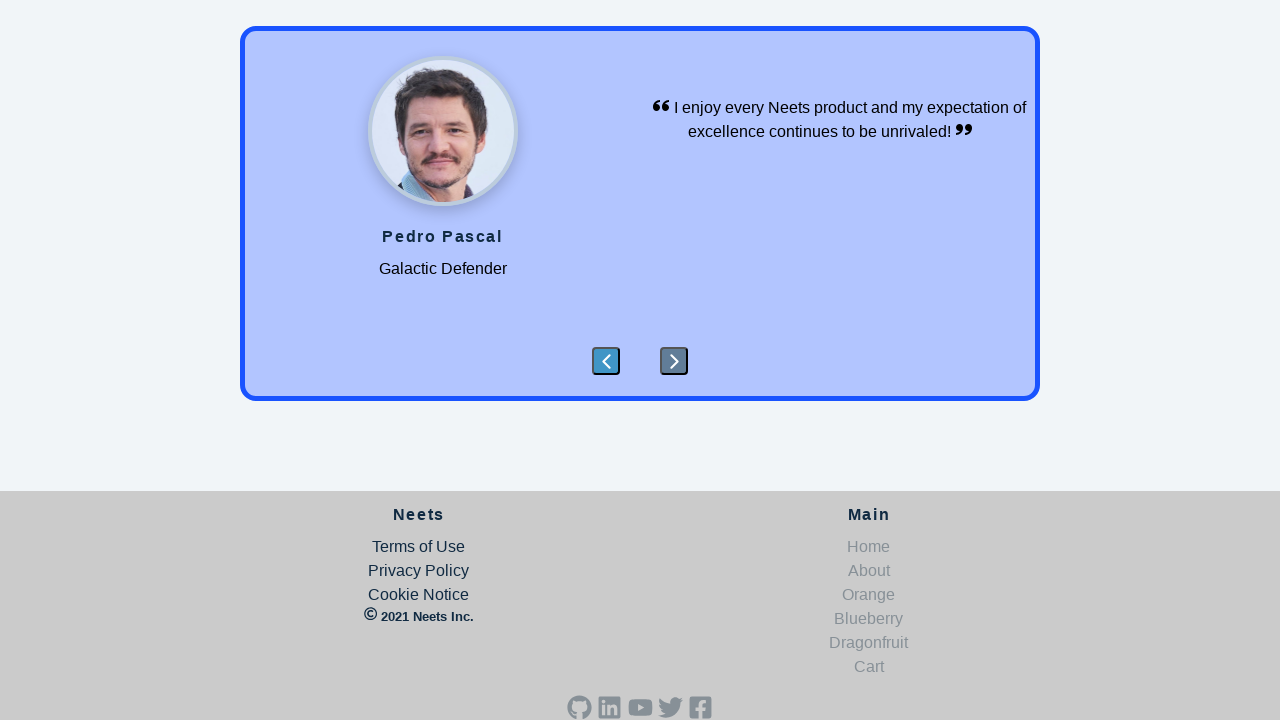